Tests the search functionality on testotomasyonu.com by searching for "chair" (expecting results) and then "Java" (expecting no results), verifying the product count in each case.

Starting URL: https://www.testotomasyonu.com

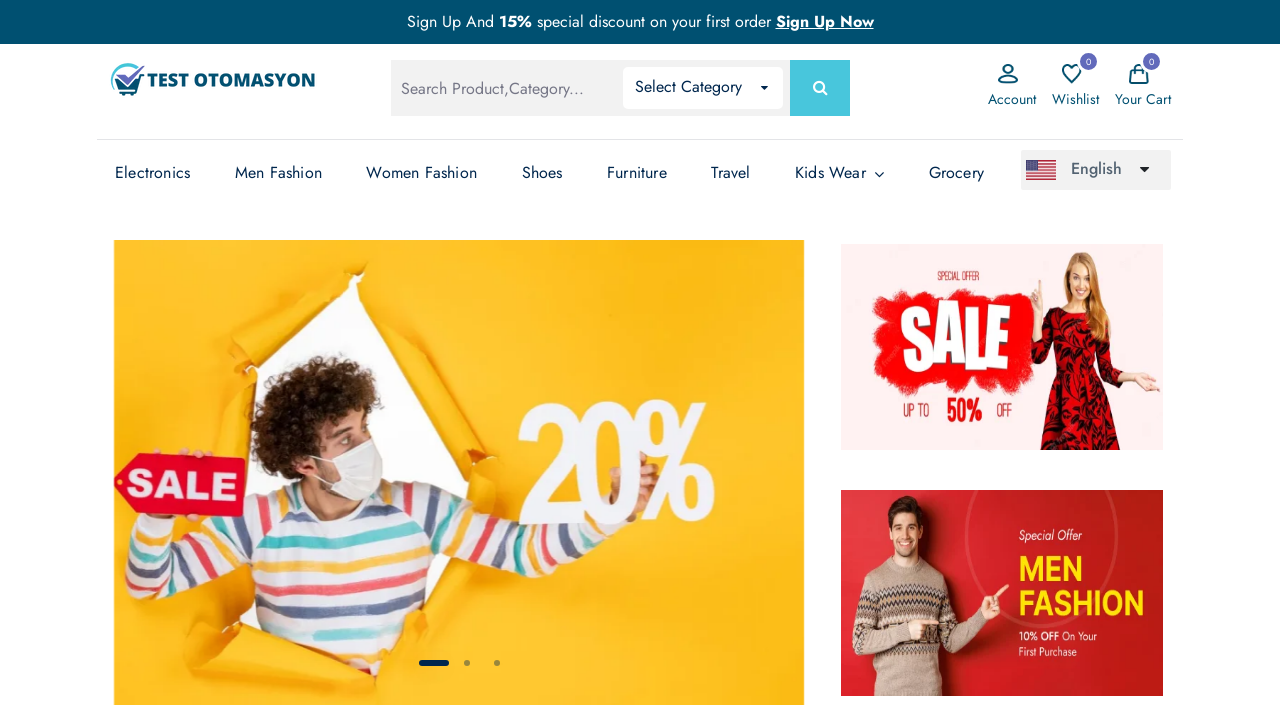

Filled global search box with 'chair' on #global-search
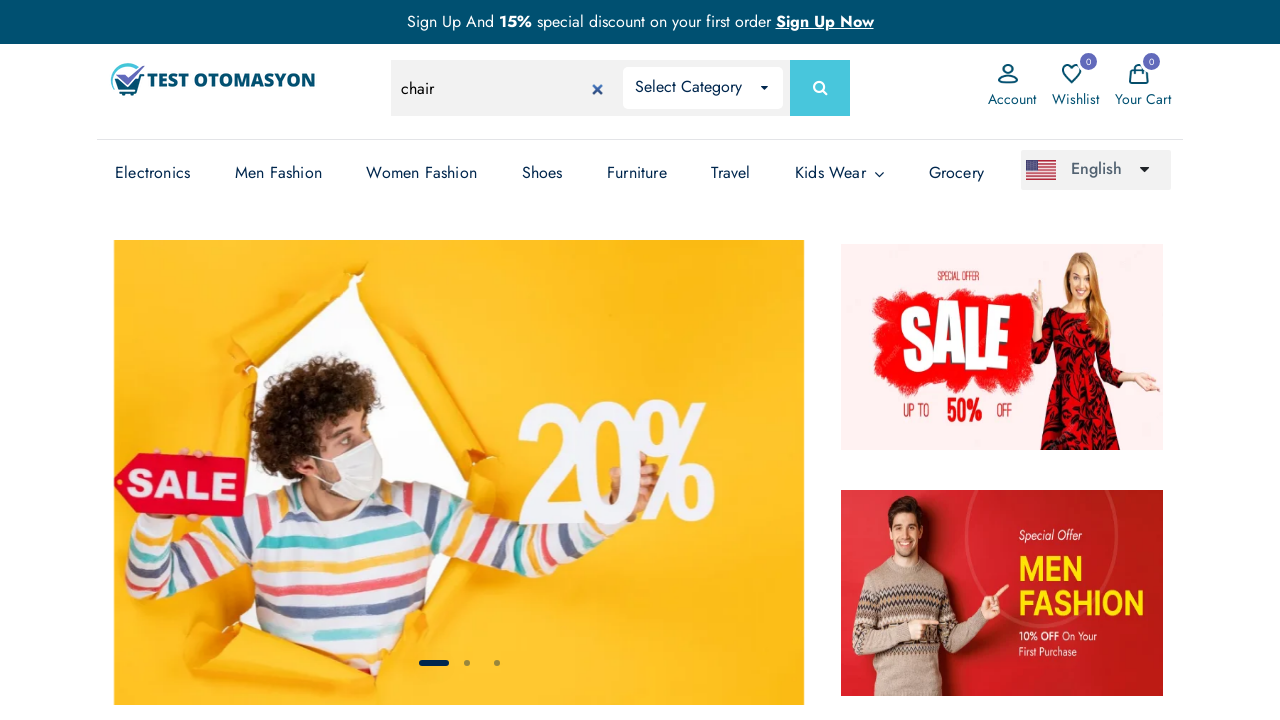

Pressed Enter to search for 'chair' on #global-search
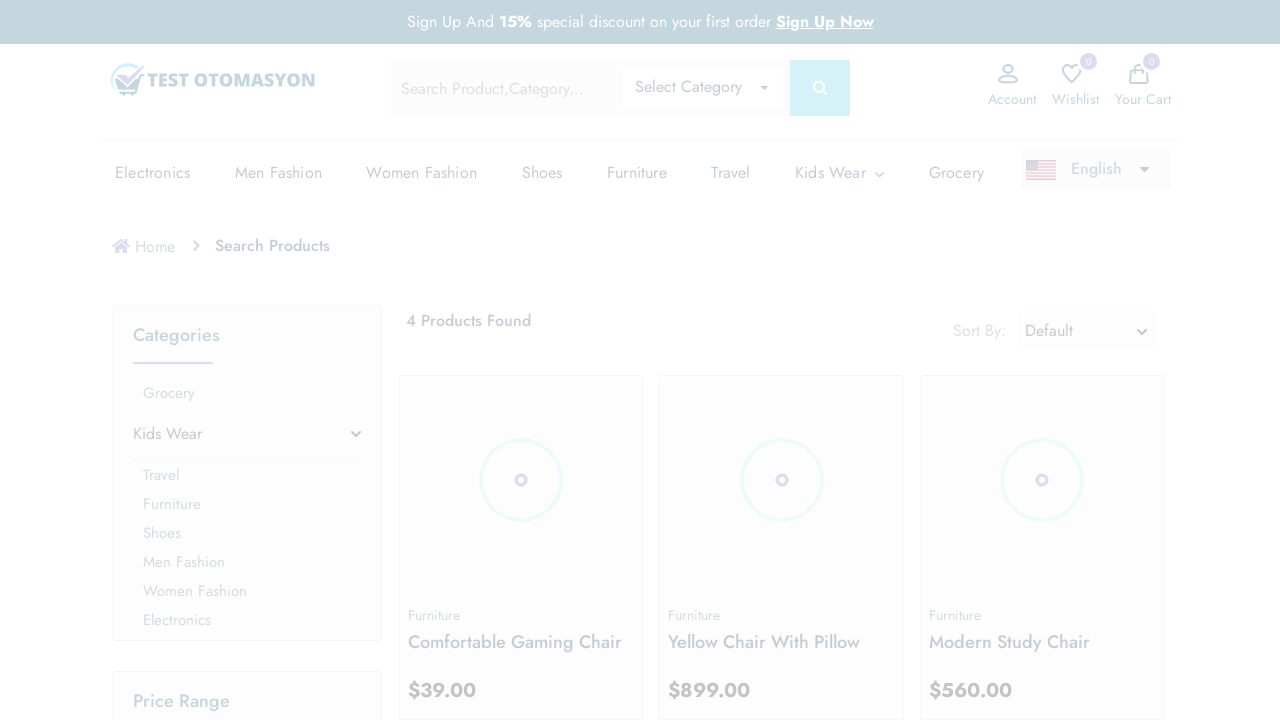

Waited for product results to load
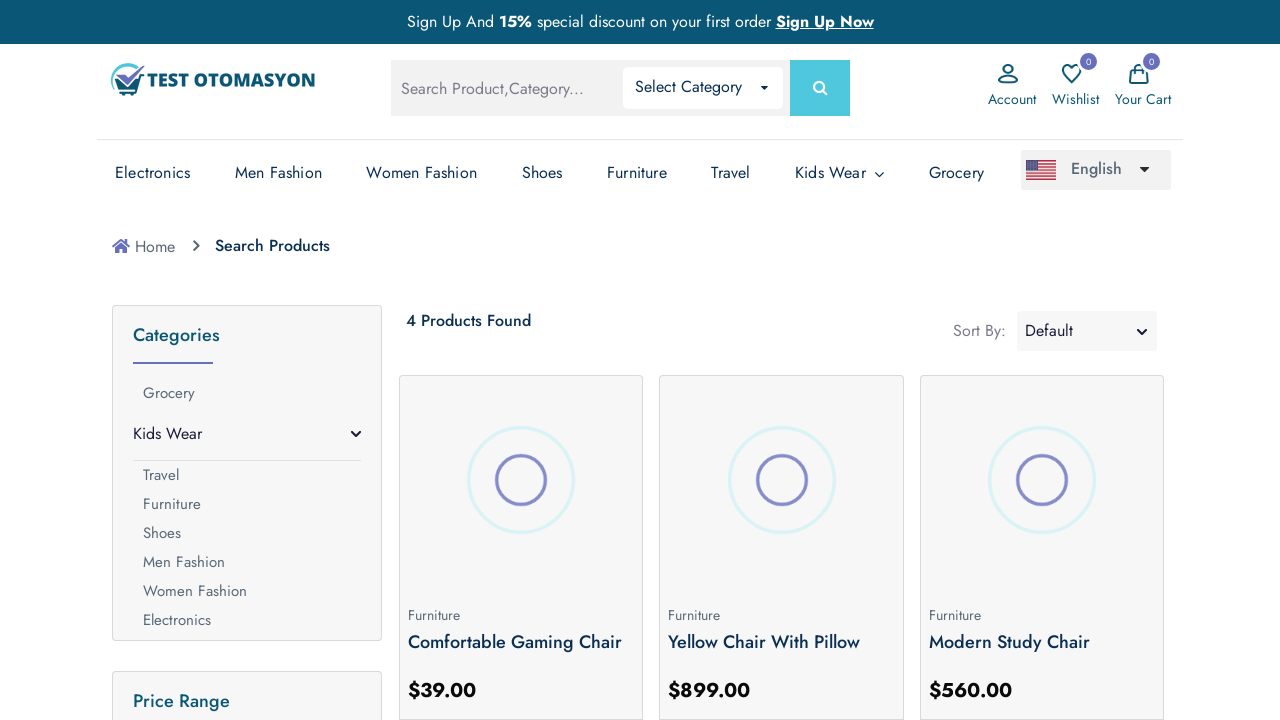

Located all product boxes on the page
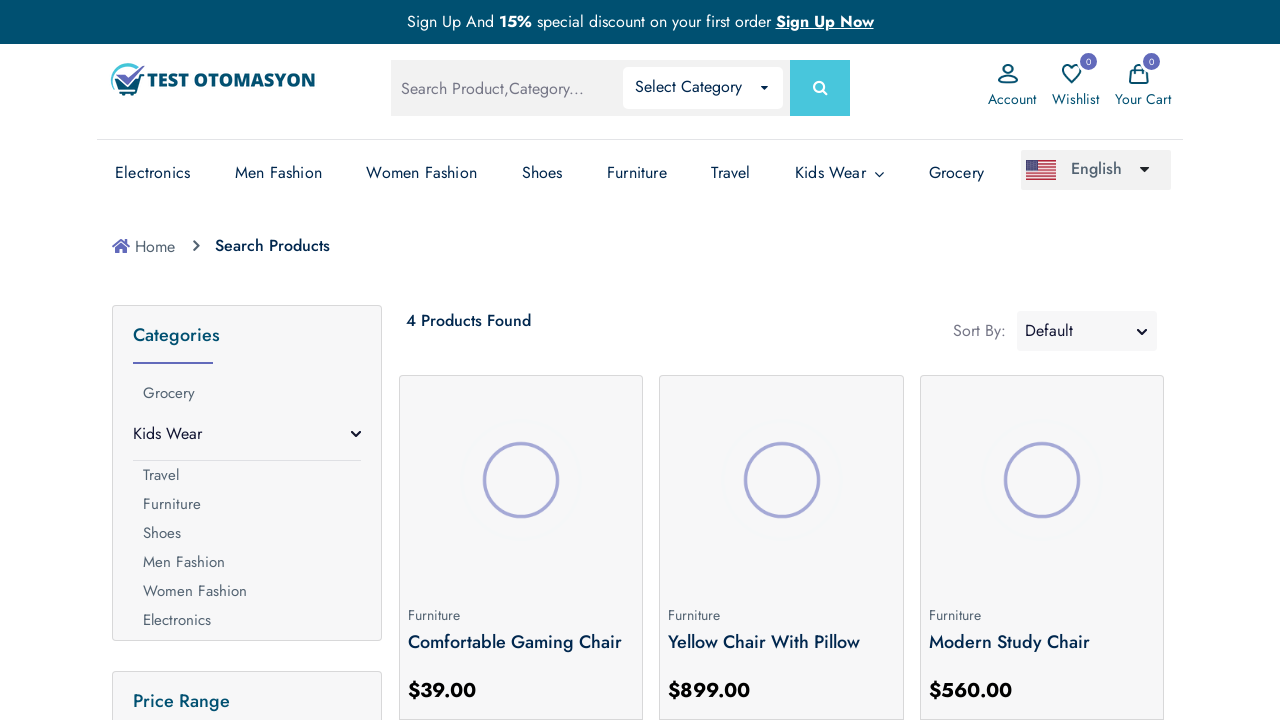

Verified chair search found 4 products
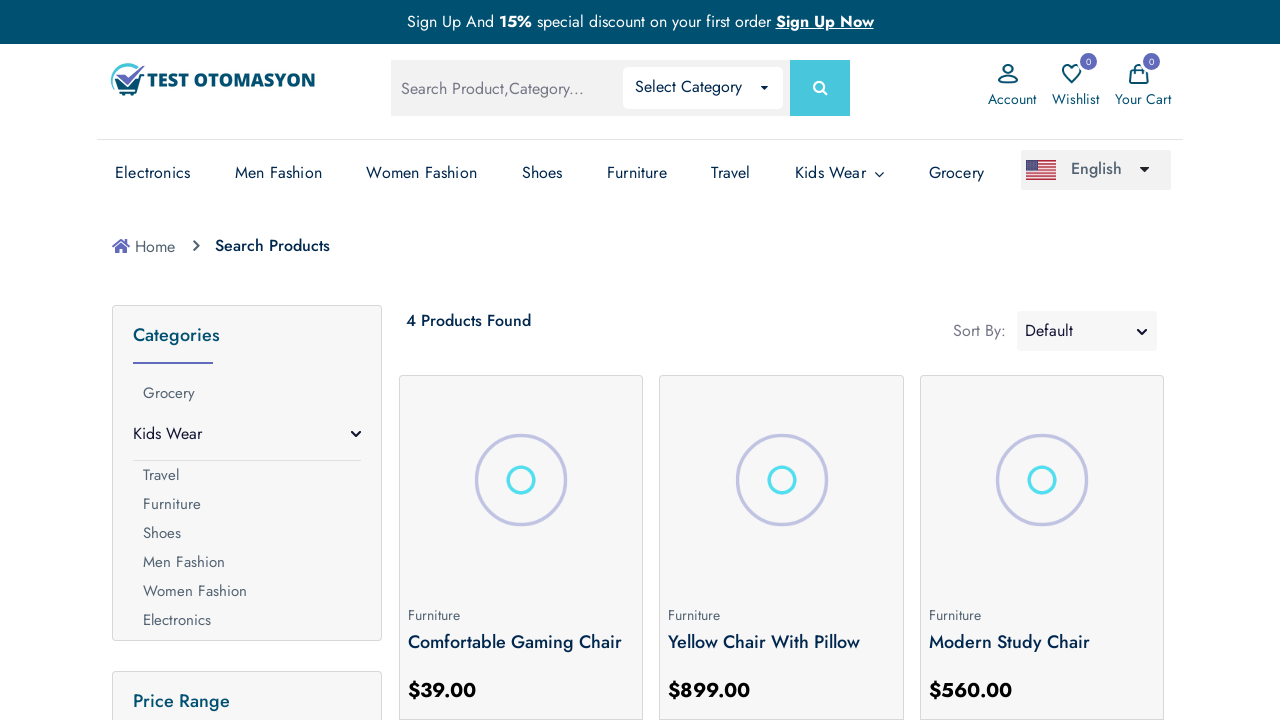

Filled global search box with 'Java' on #global-search
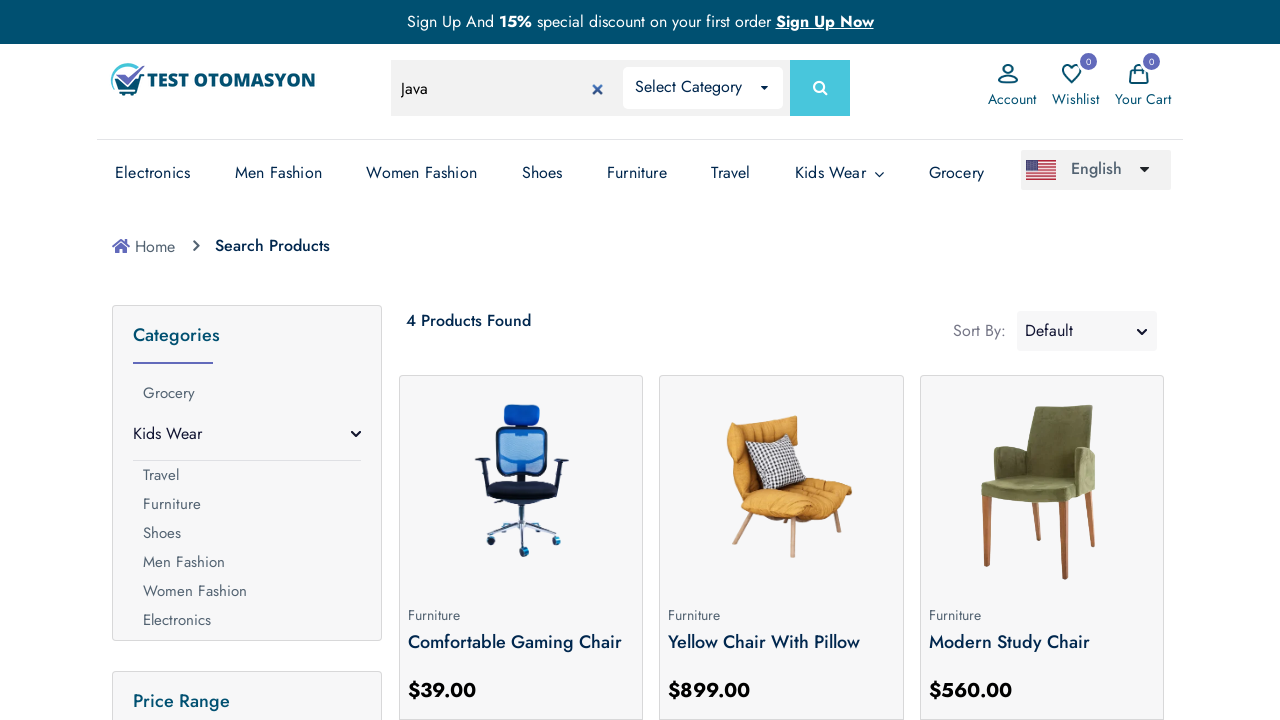

Pressed Enter to search for 'Java' on #global-search
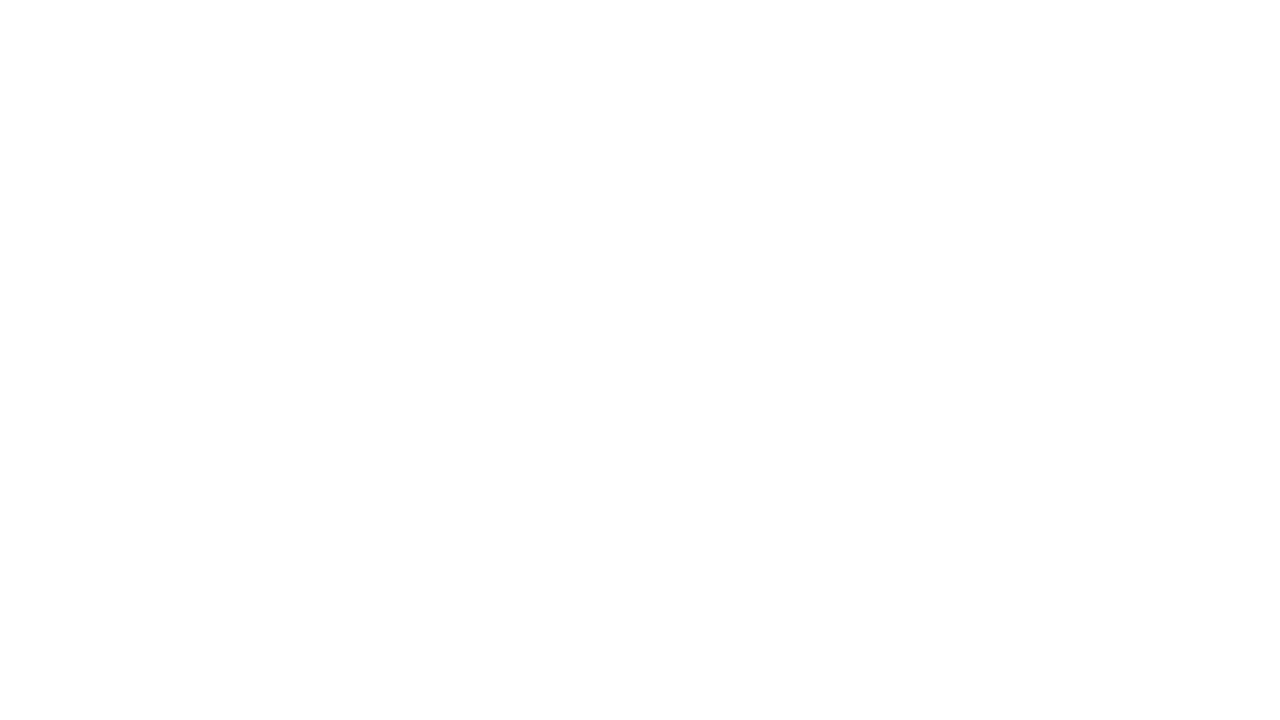

Waited 1 second for page to update after Java search
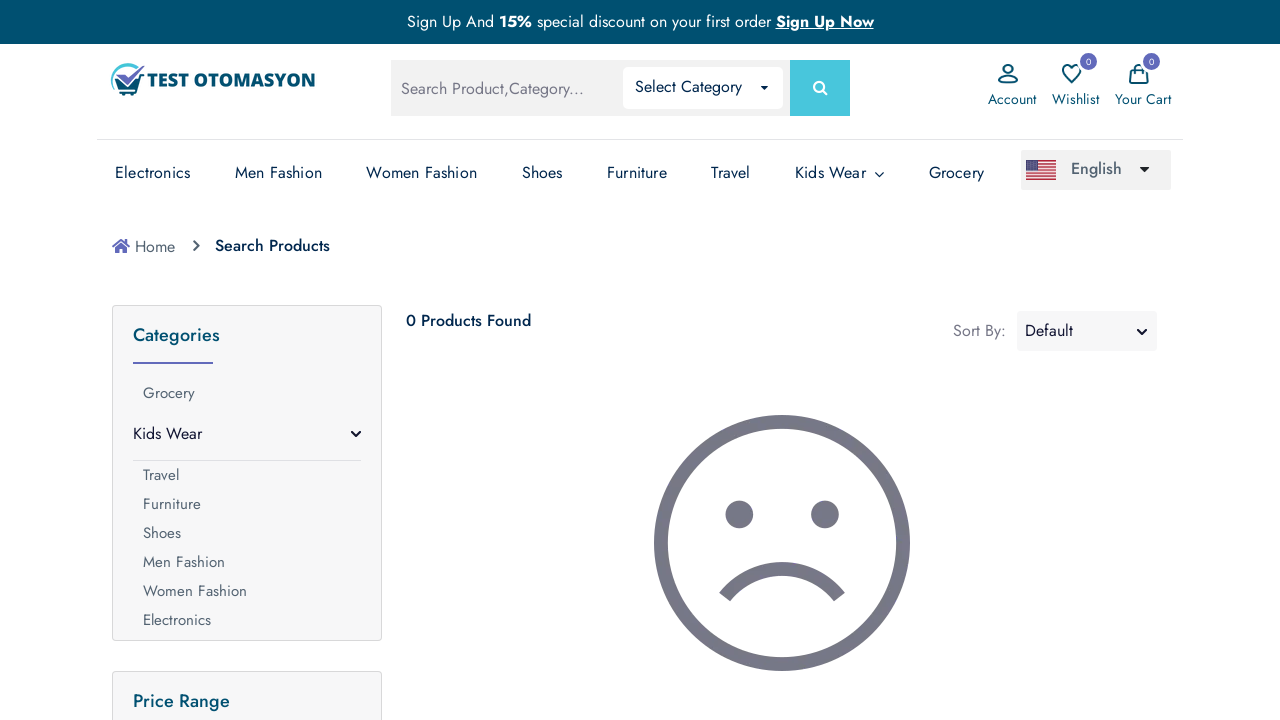

Located all product boxes after Java search
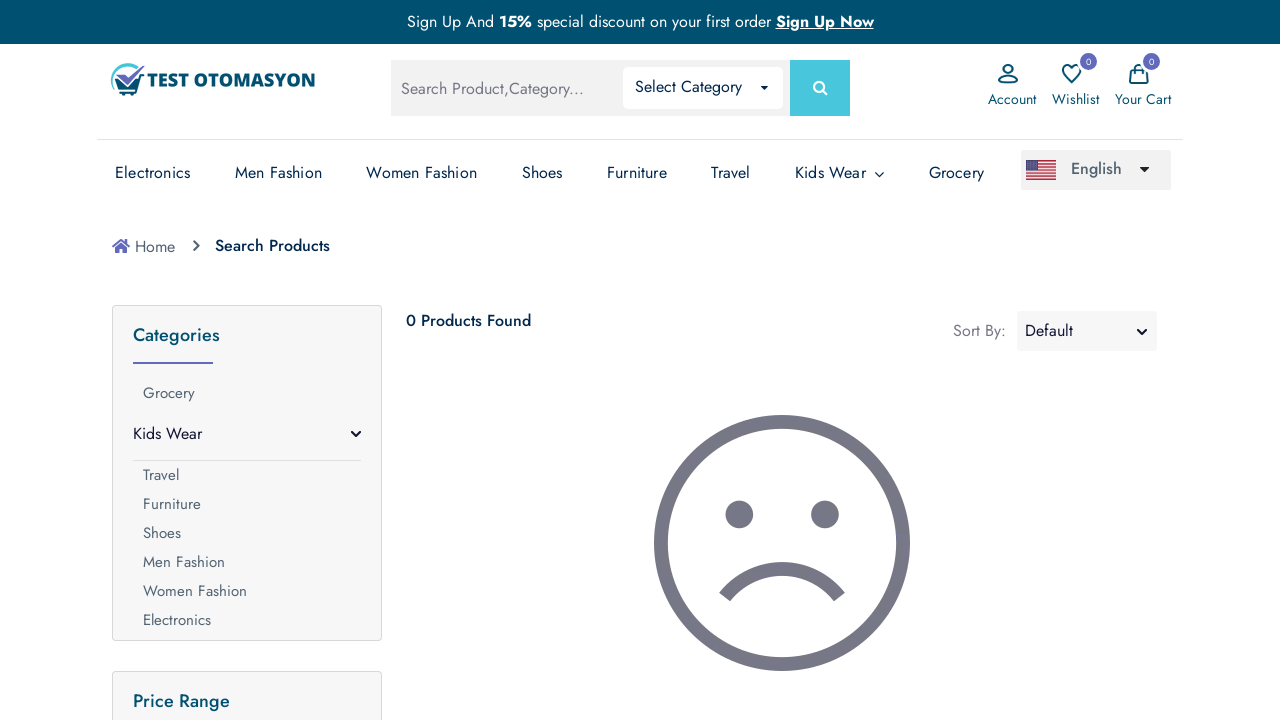

Verified Java search found 0 products as expected
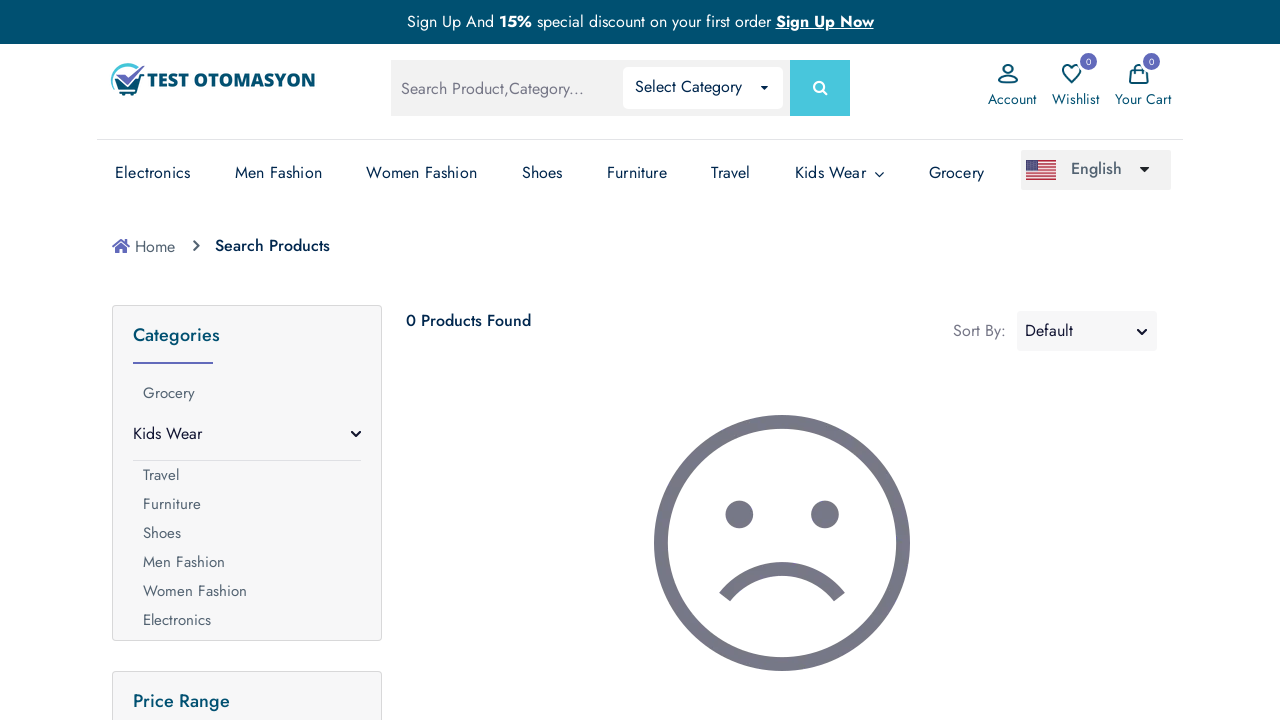

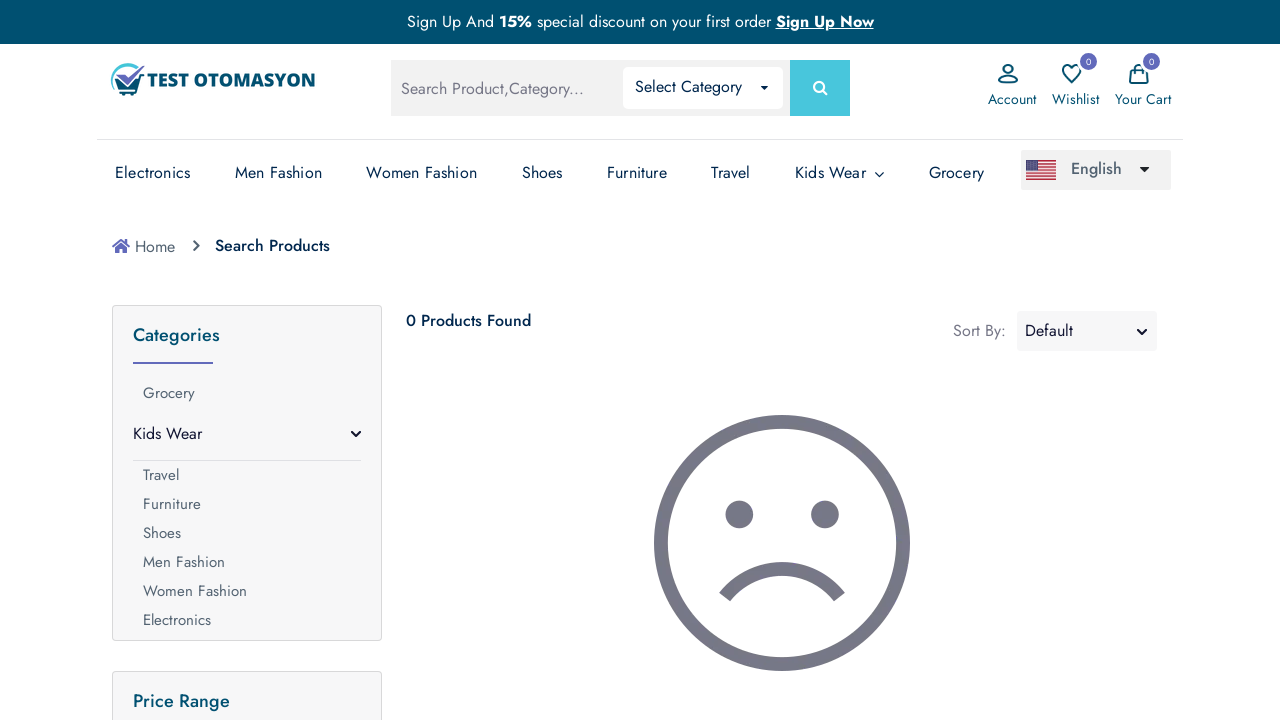